Tests multi-select dropdown functionality by selecting multiple country options from a list box

Starting URL: https://only-testing-blog.blogspot.com/2014/01/textbox.html

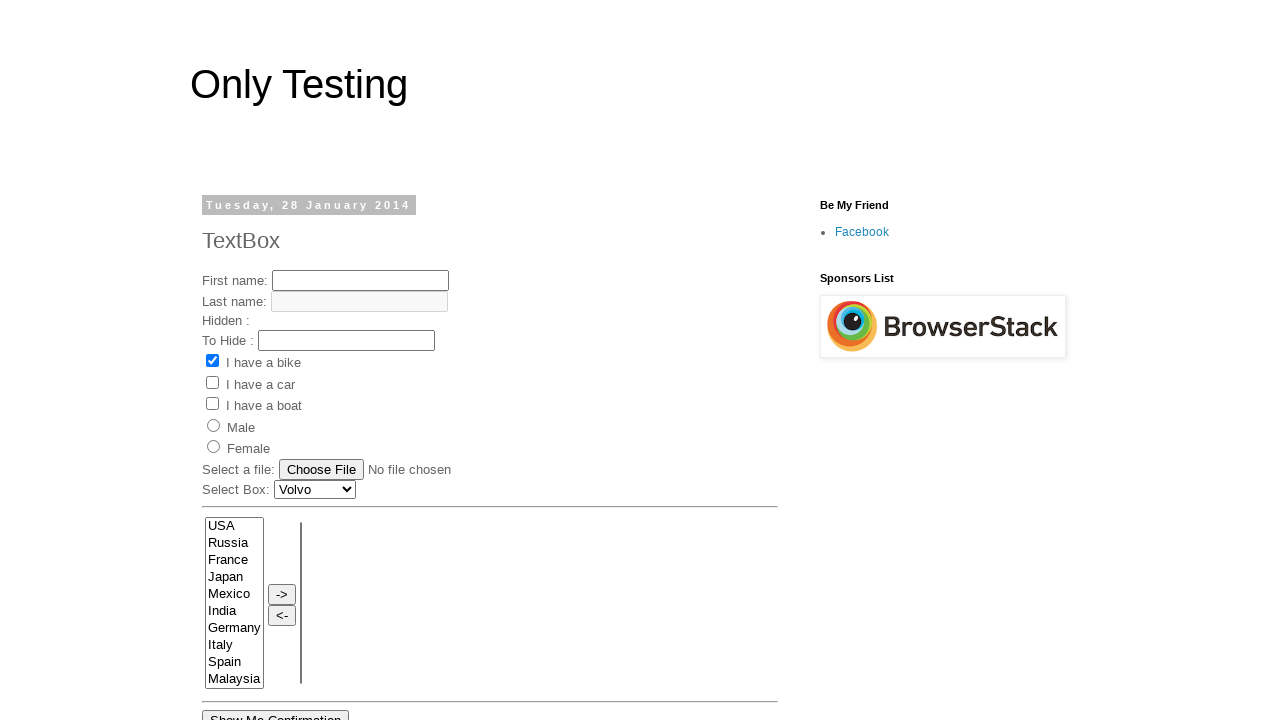

Located multi-select dropdown element with name 'FromLB'
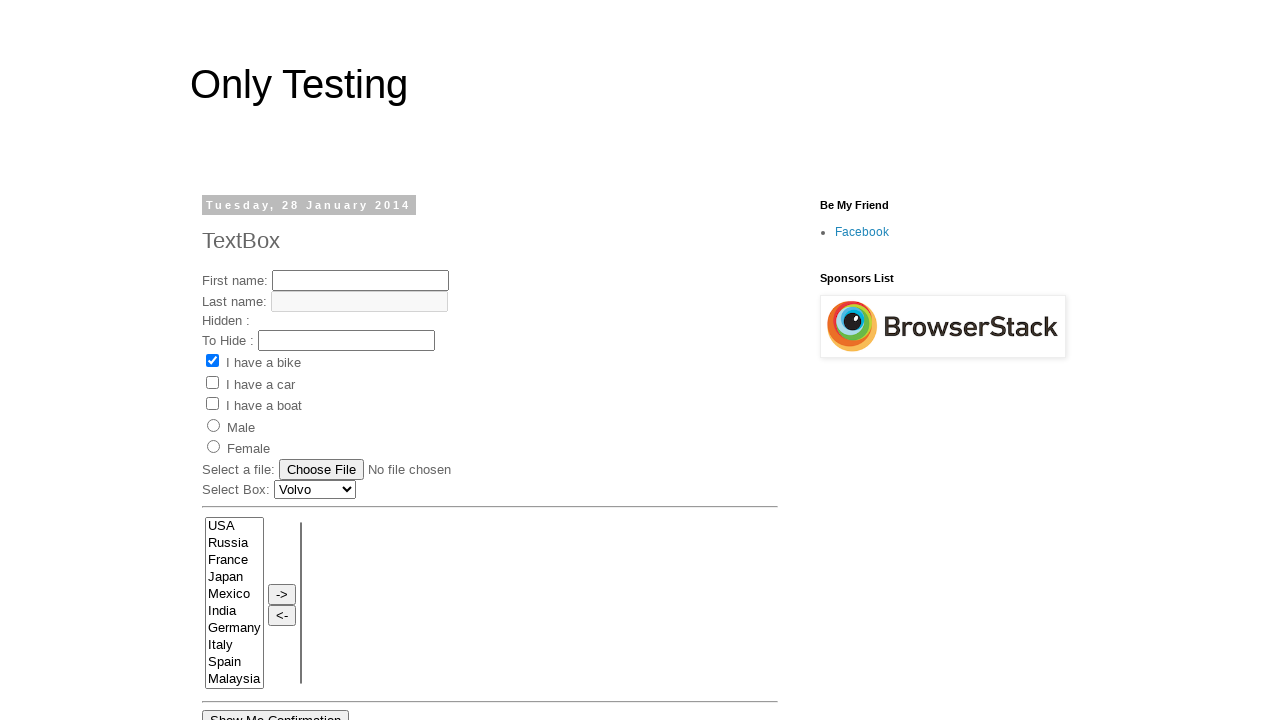

Selected 'USA' from the dropdown on select[name='FromLB']
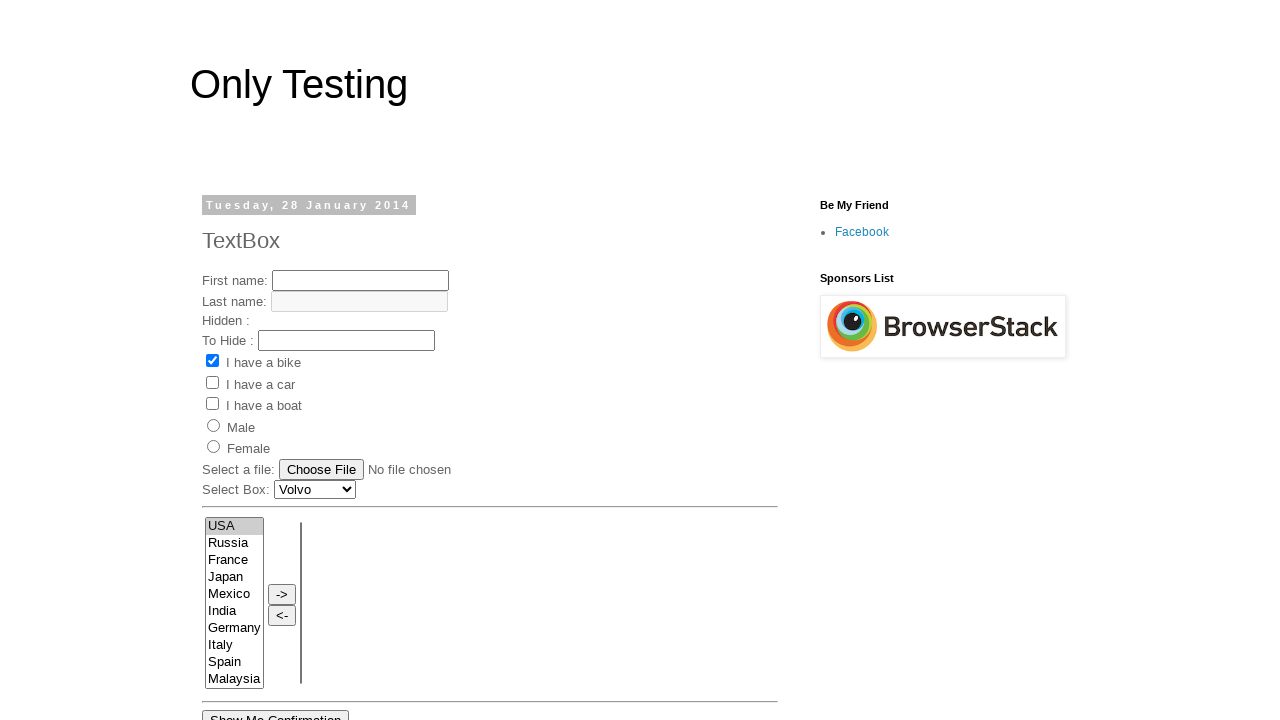

Selected multiple countries: USA, Russia, Japan, Mexico, India, and Germany on select[name='FromLB']
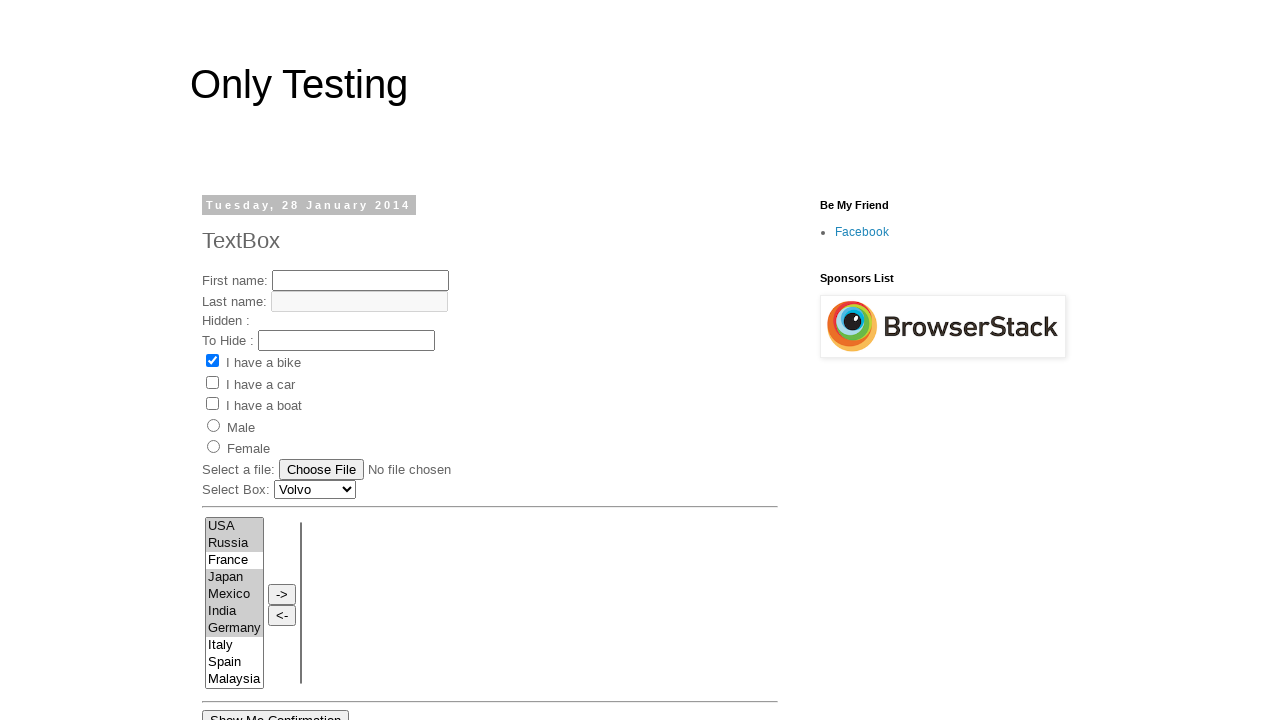

Waited 1000ms for selections to be visible
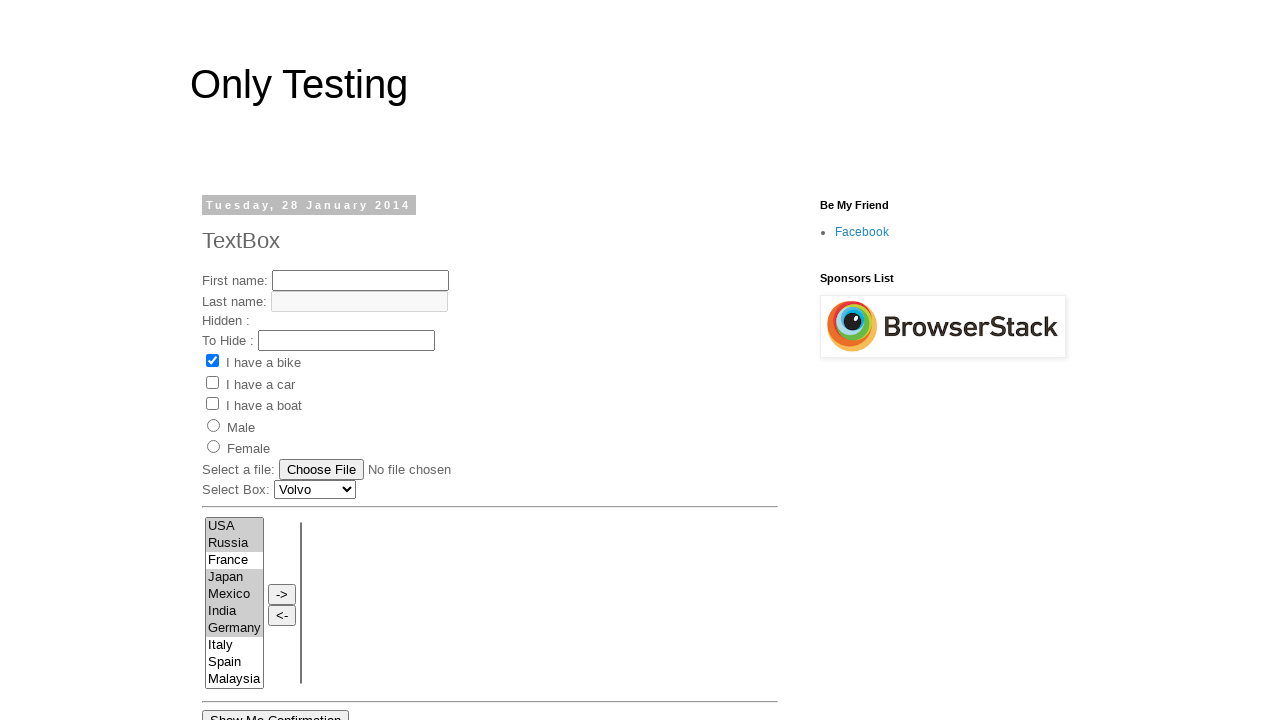

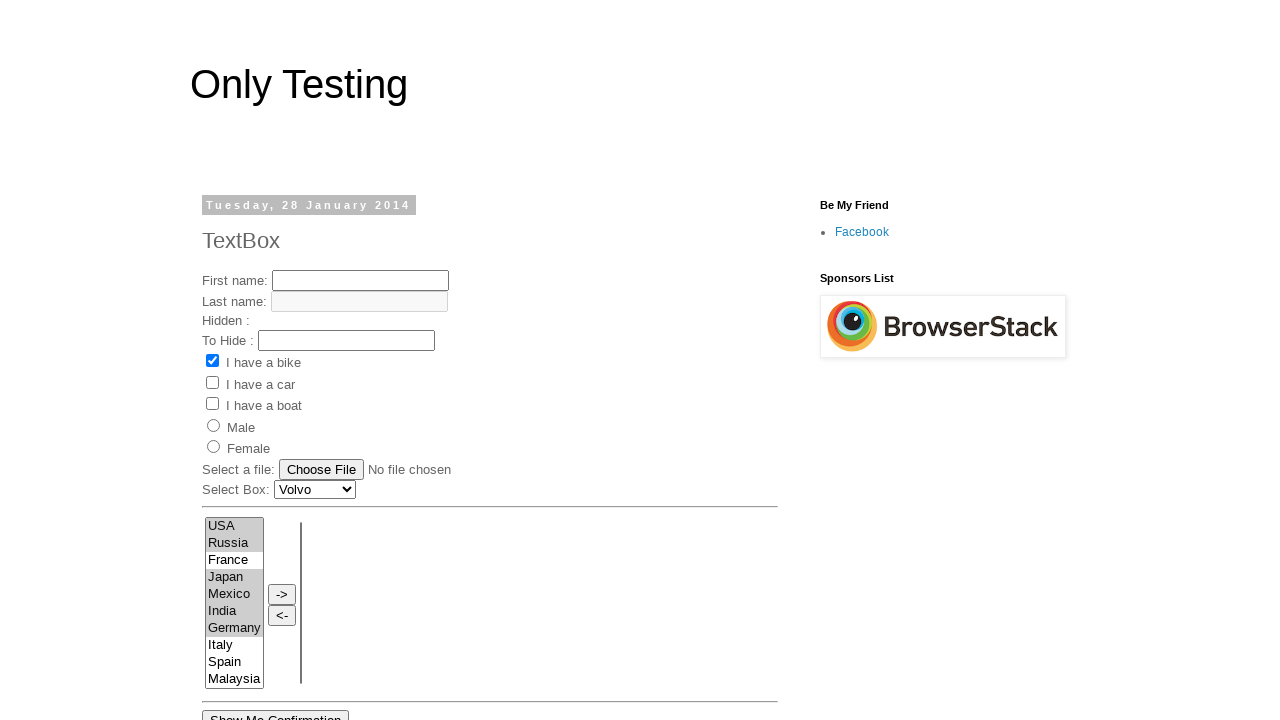